Navigates to W3Schools HTML tables tutorial page and verifies that the example table with customer data is present and contains the expected structure with rows and columns.

Starting URL: https://www.w3schools.com/html/html_tables.asp

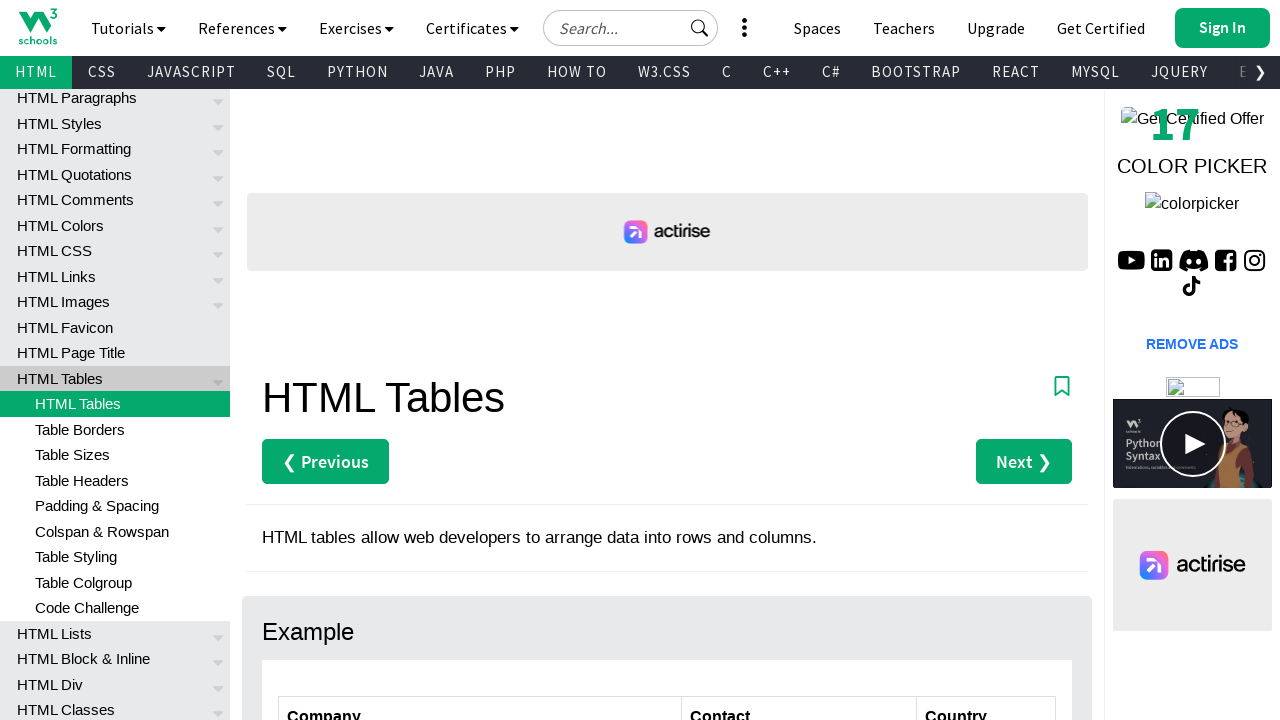

Waited for customers table to load
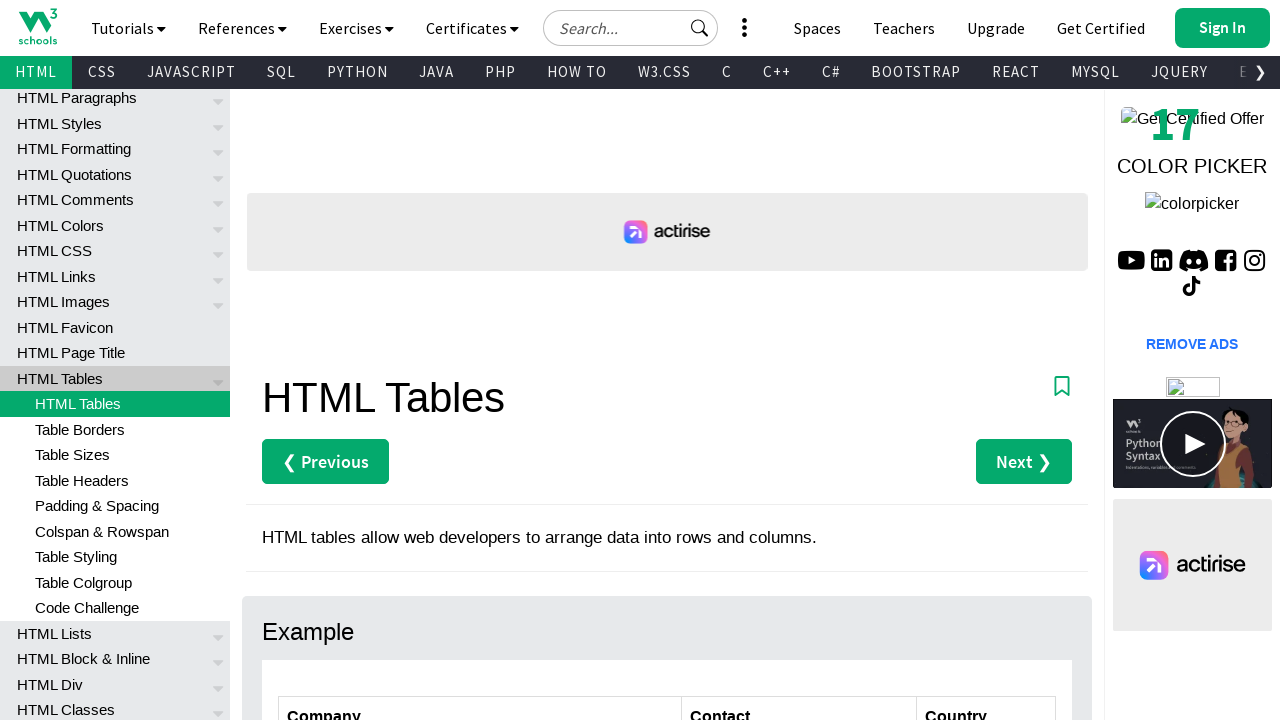

Located all table rows in customers table
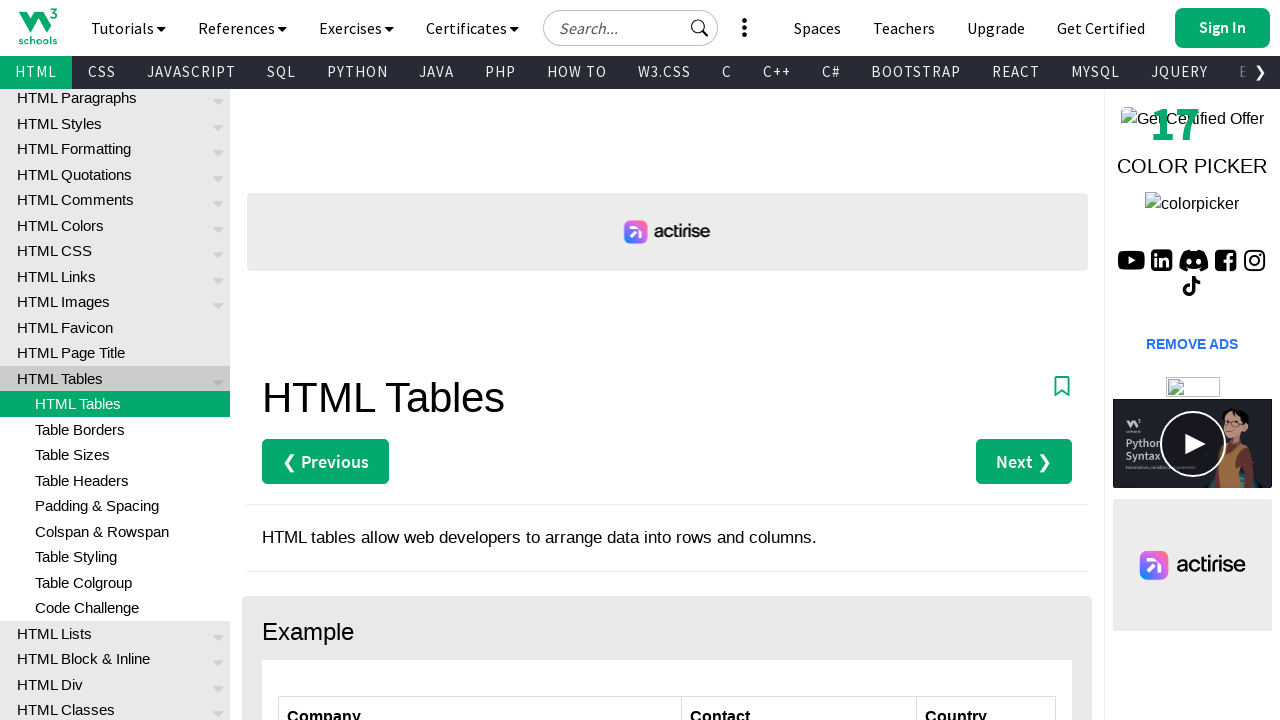

Verified first table row is present
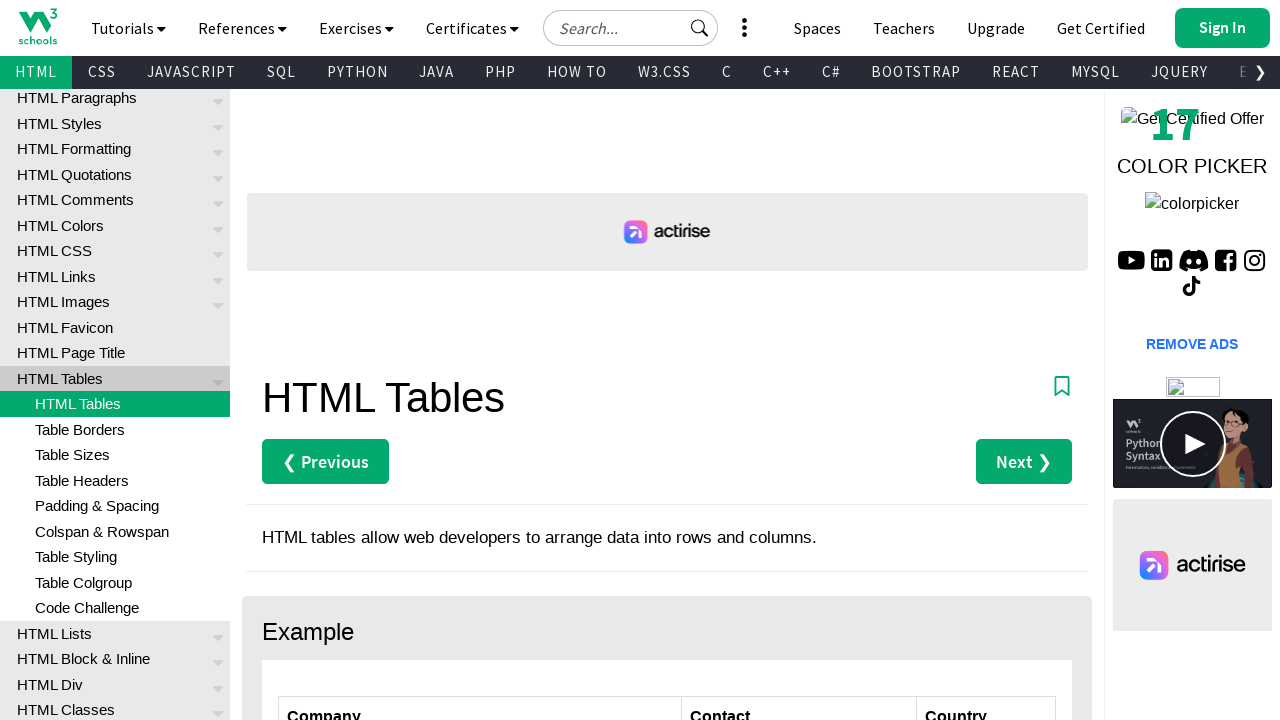

Located all columns in second data row
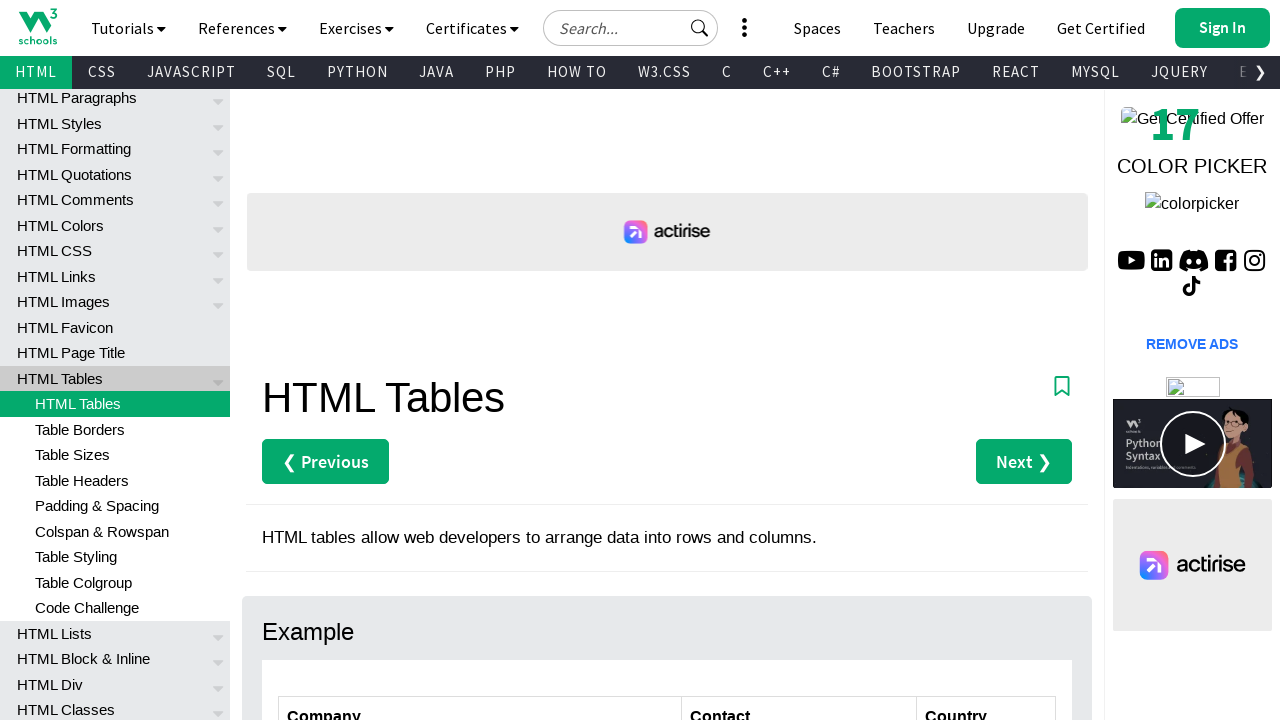

Verified first column in second data row is present
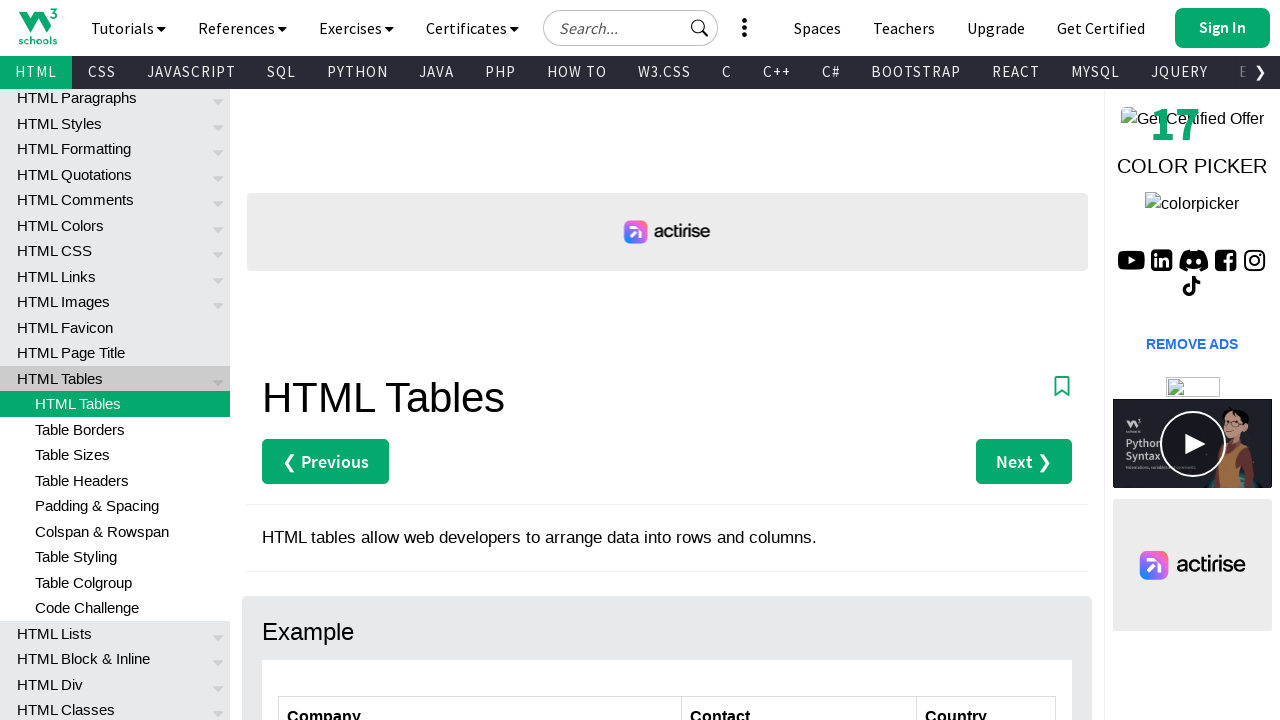

Clicked on first data cell in second row to verify interactivity at (480, 360) on #customers tbody tr:nth-child(2) td:nth-child(1)
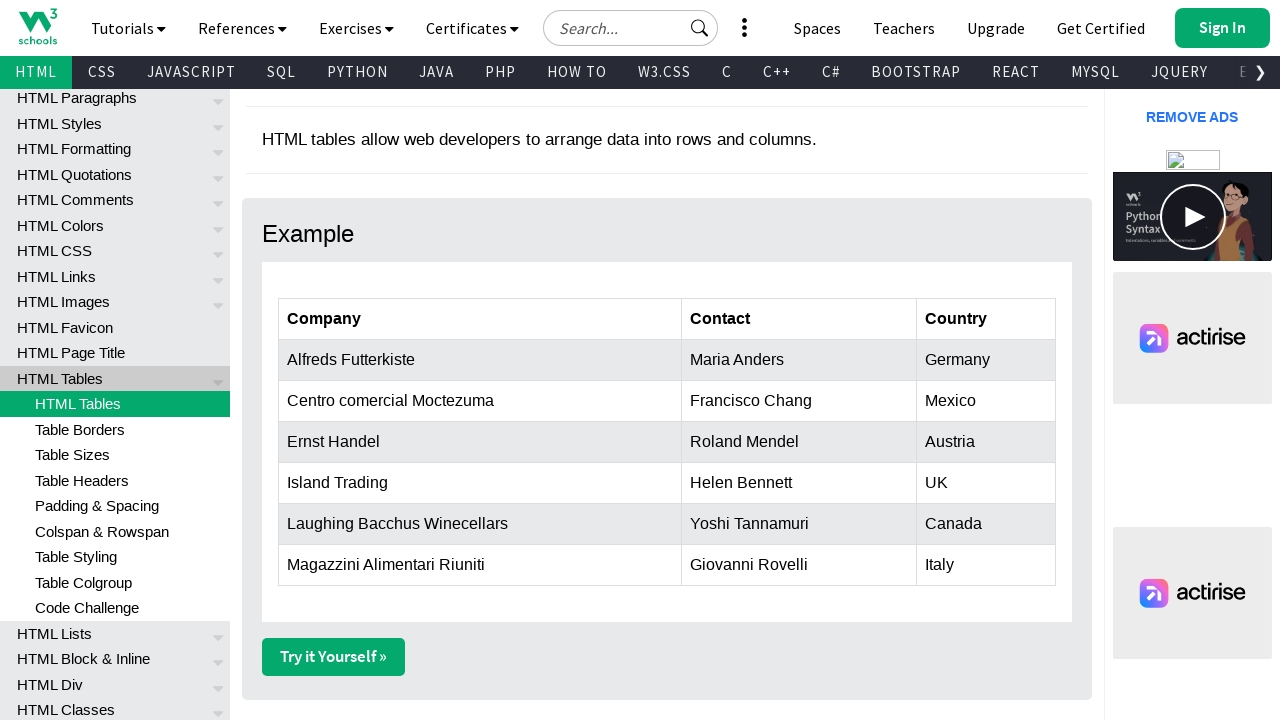

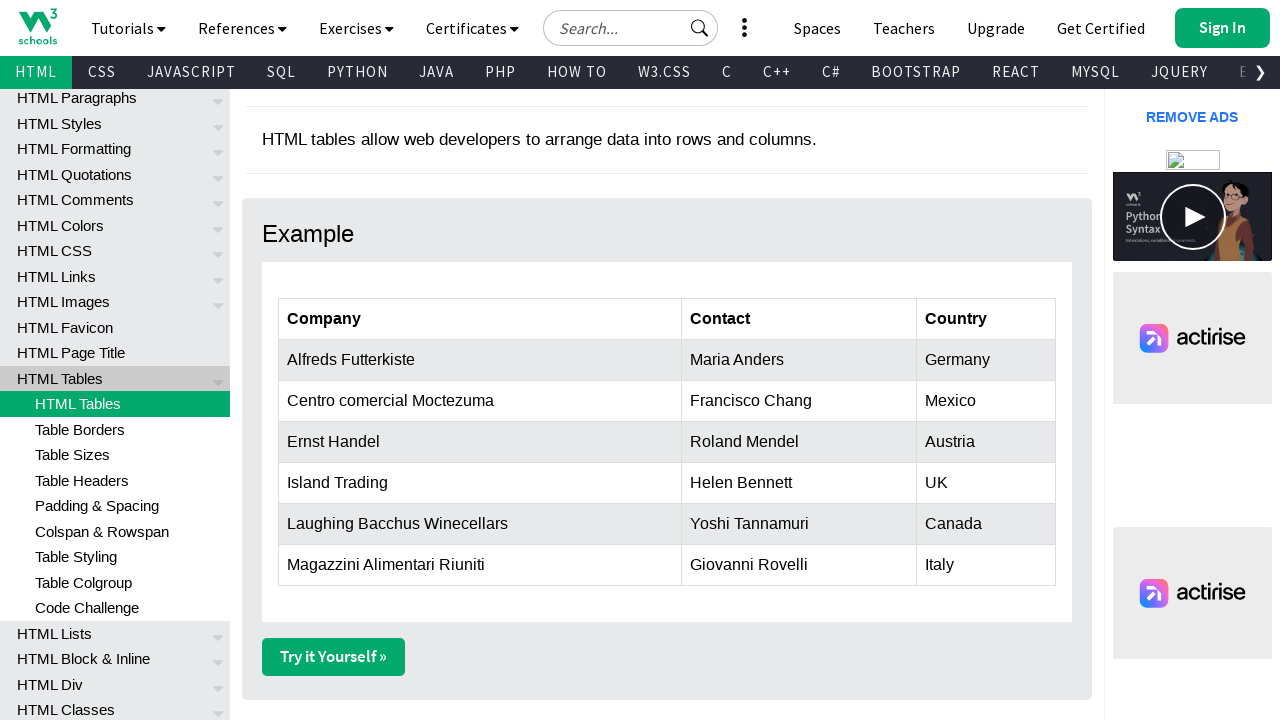